Tests a web form by filling a text field and submitting the form, then verifying the success message

Starting URL: https://www.selenium.dev/selenium/web/web-form.html

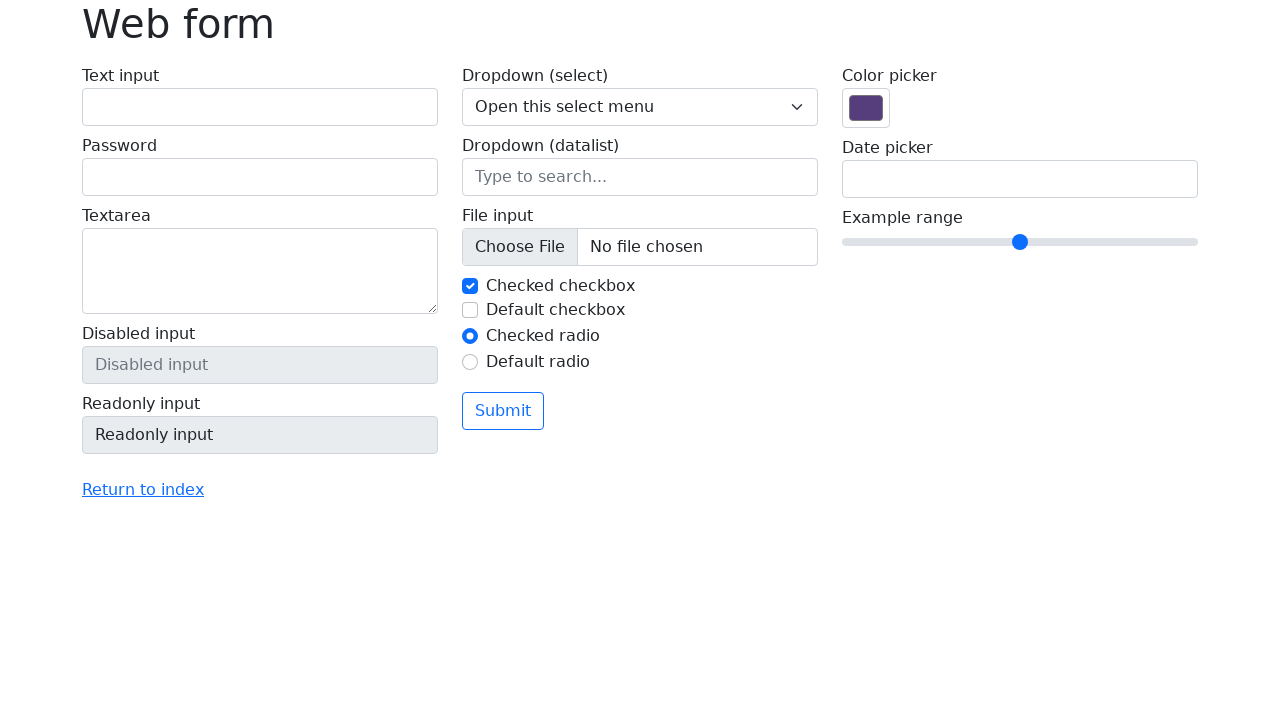

Filled text field with 'Selenium' on input[name='my-text']
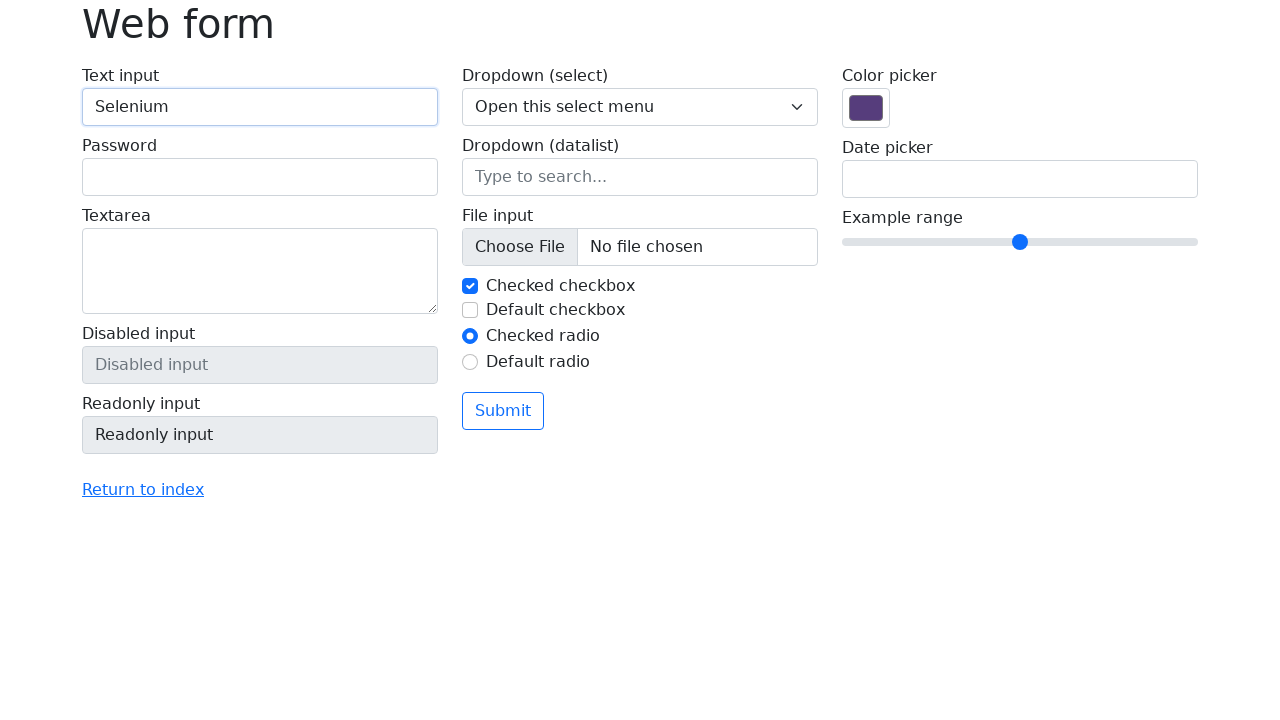

Clicked submit button at (503, 411) on button
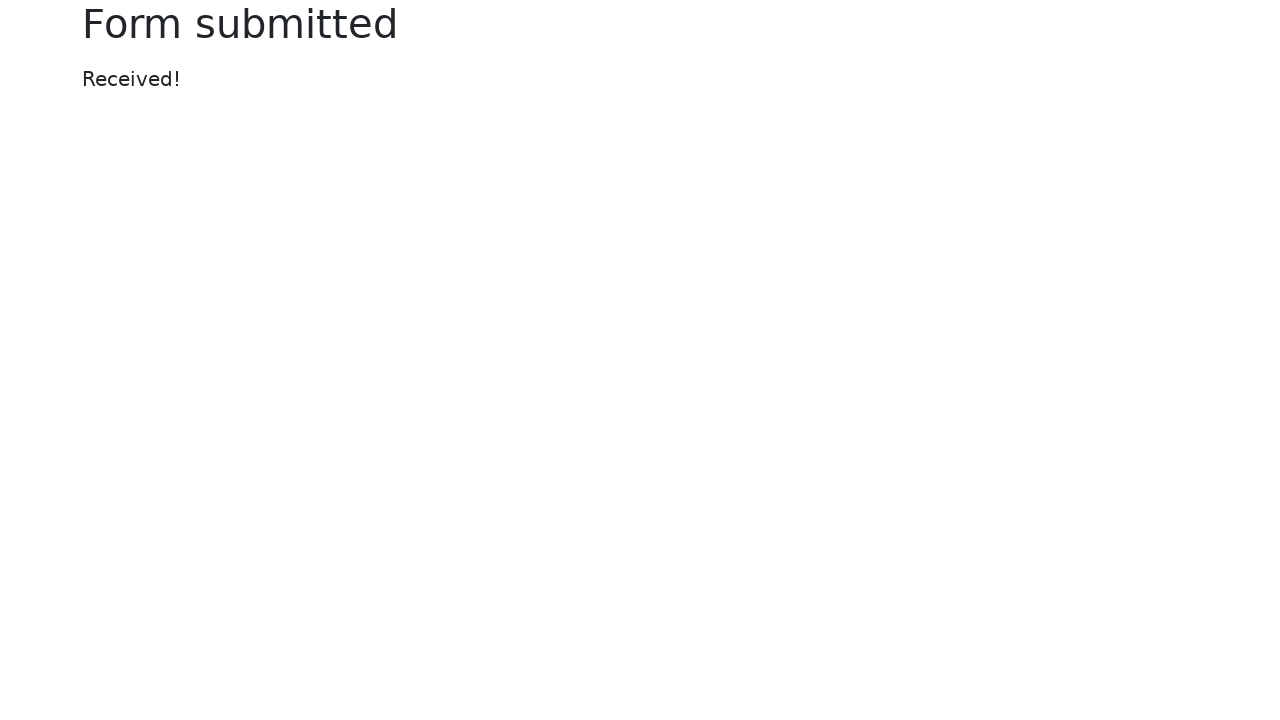

Success message element appeared
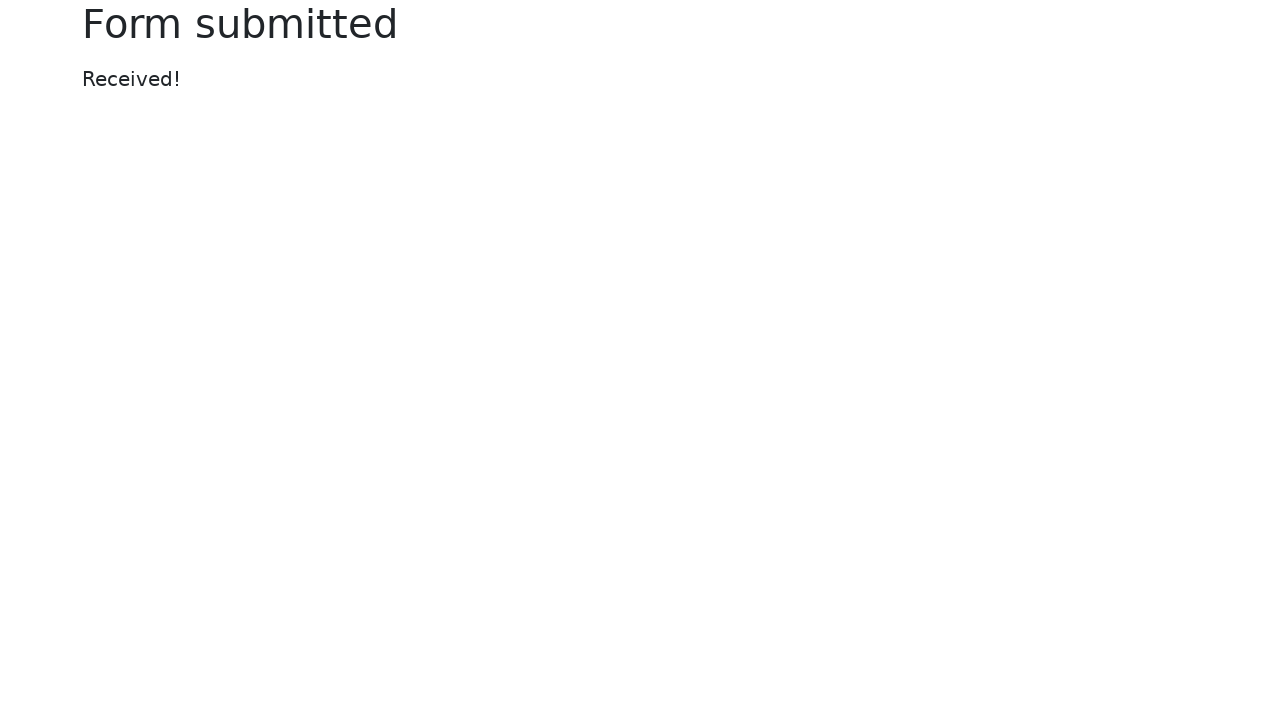

Verified success message text is 'Received!'
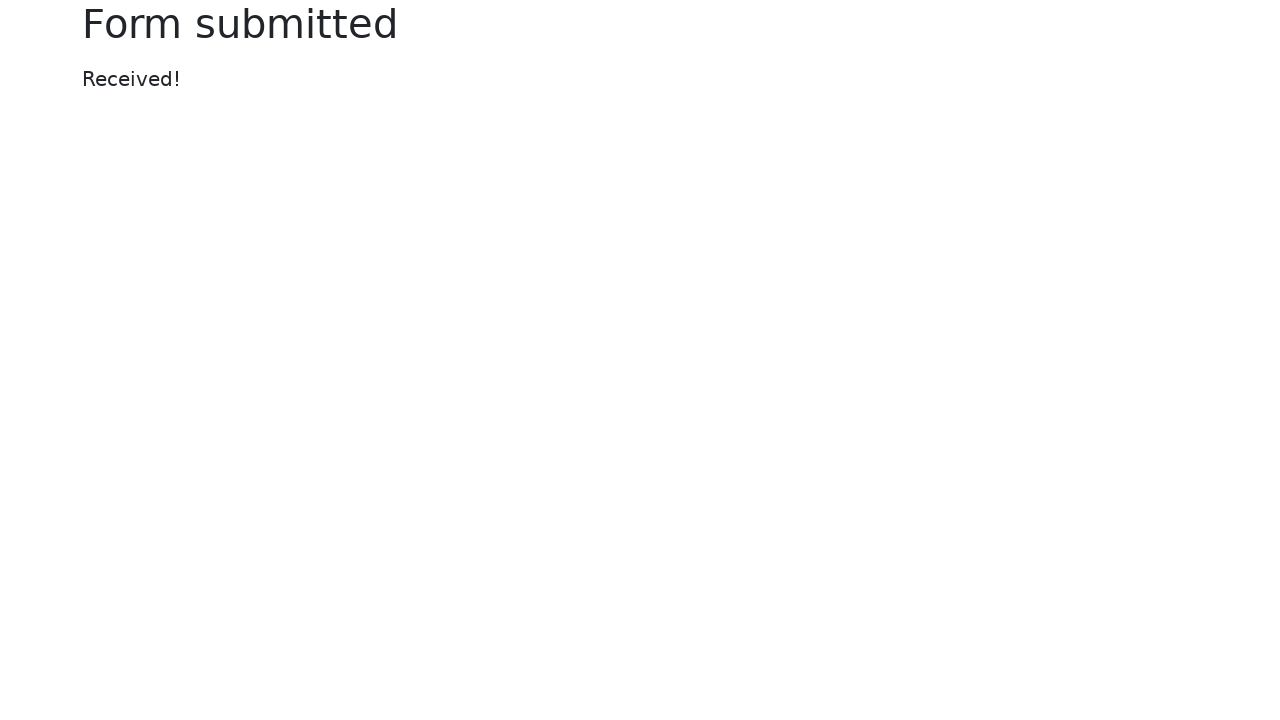

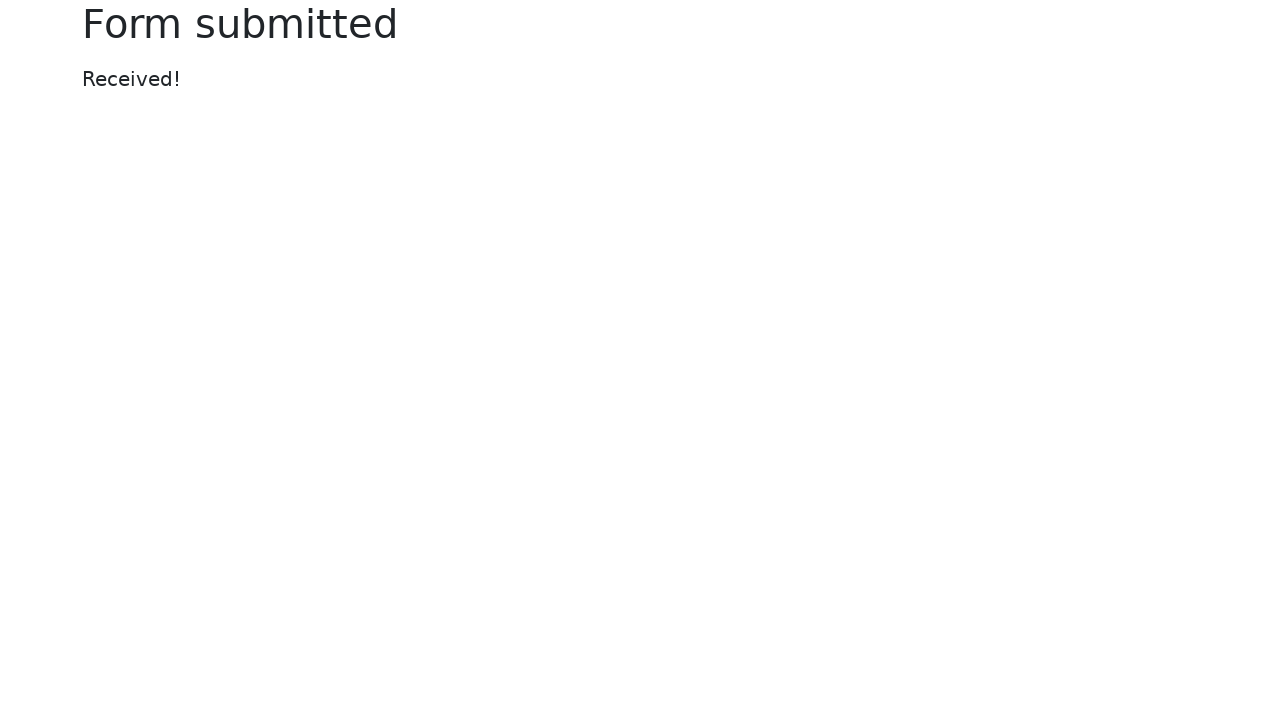